Tests alert handling functionality by triggering JavaScript alerts and confirm dialogs, accepting and dismissing them

Starting URL: https://rahulshettyacademy.com/AutomationPractice/

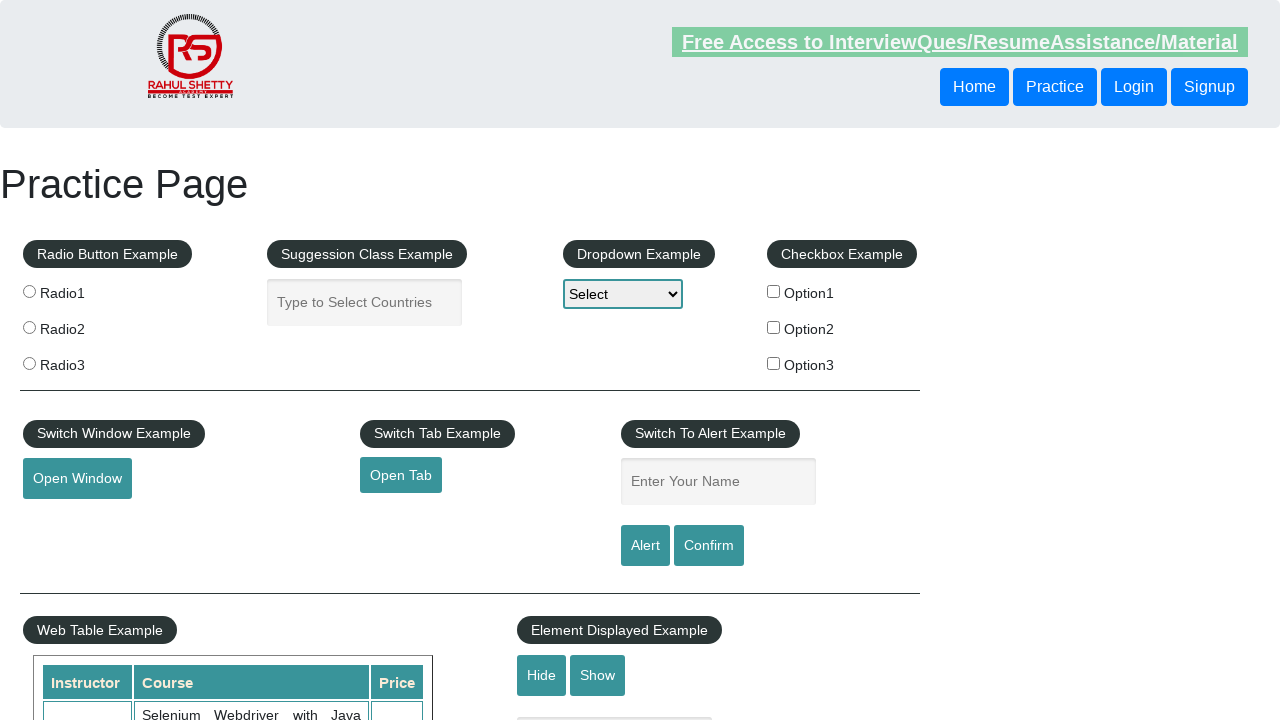

Filled name field with 'Sharda' on input[name='enter-name']
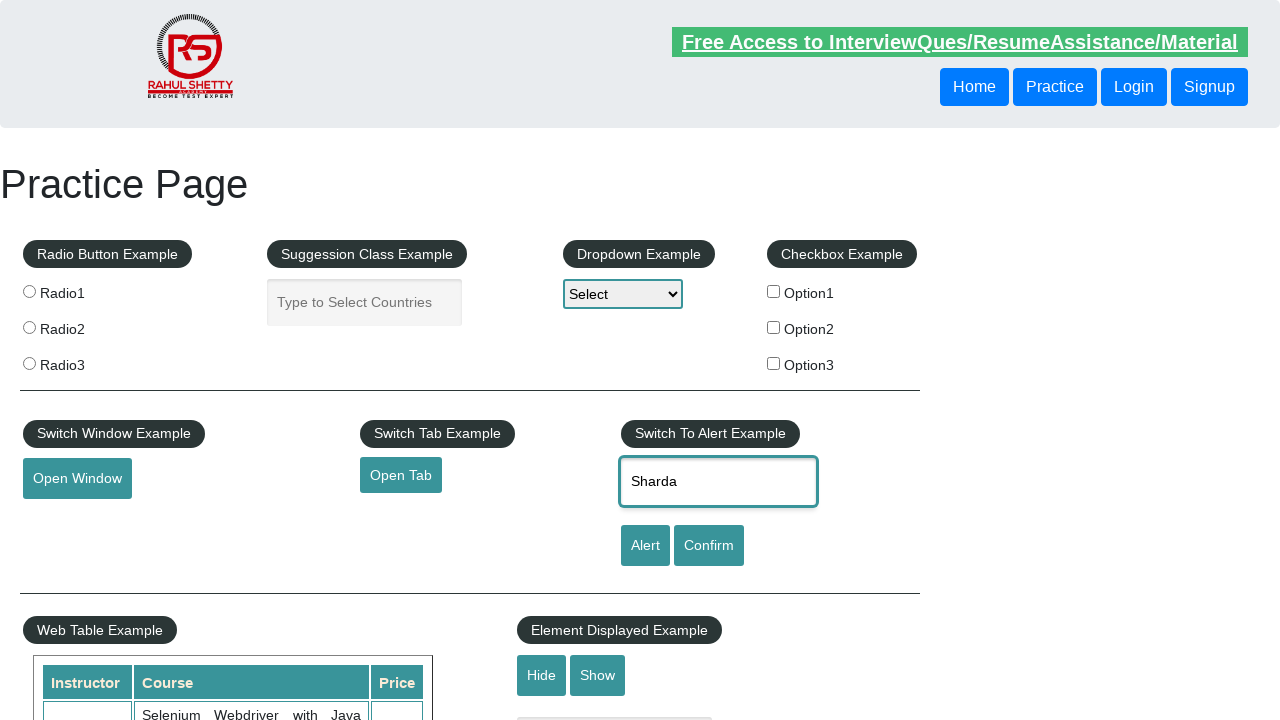

Clicked alert button to trigger JavaScript alert at (645, 546) on #alertbtn
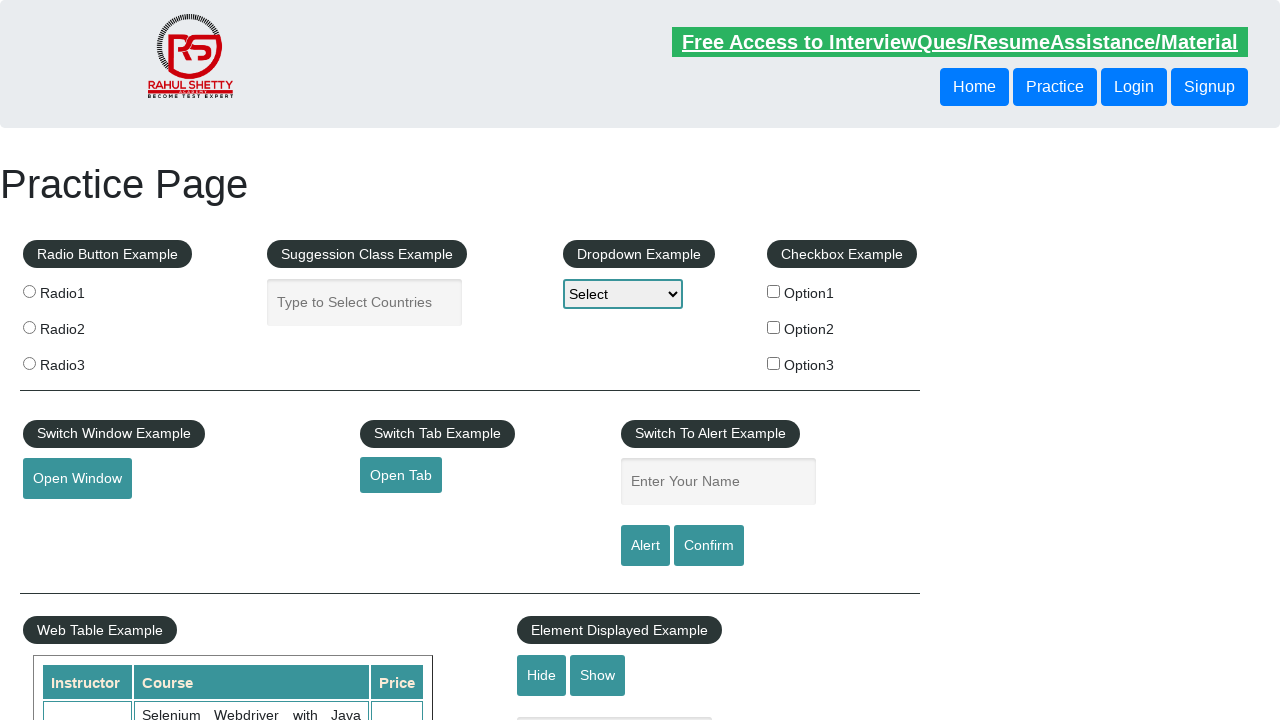

Accepted JavaScript alert dialog
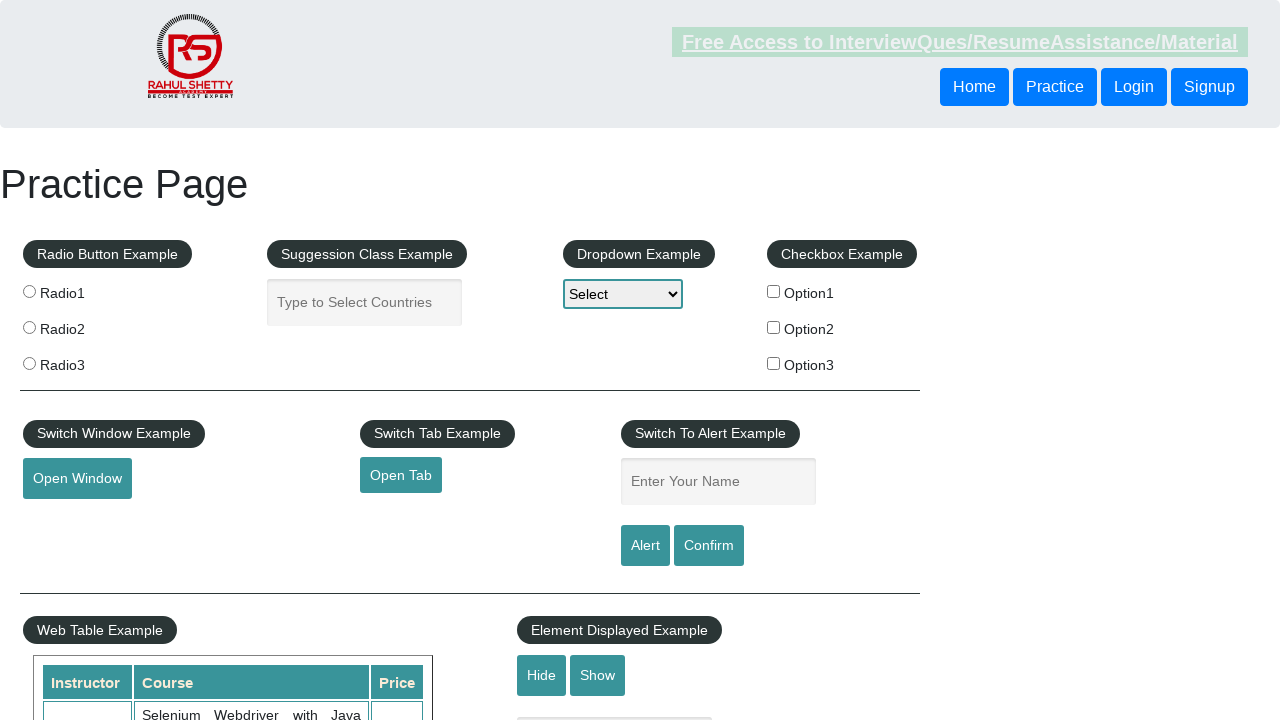

Filled name field with 'Sharda' again on input[name='enter-name']
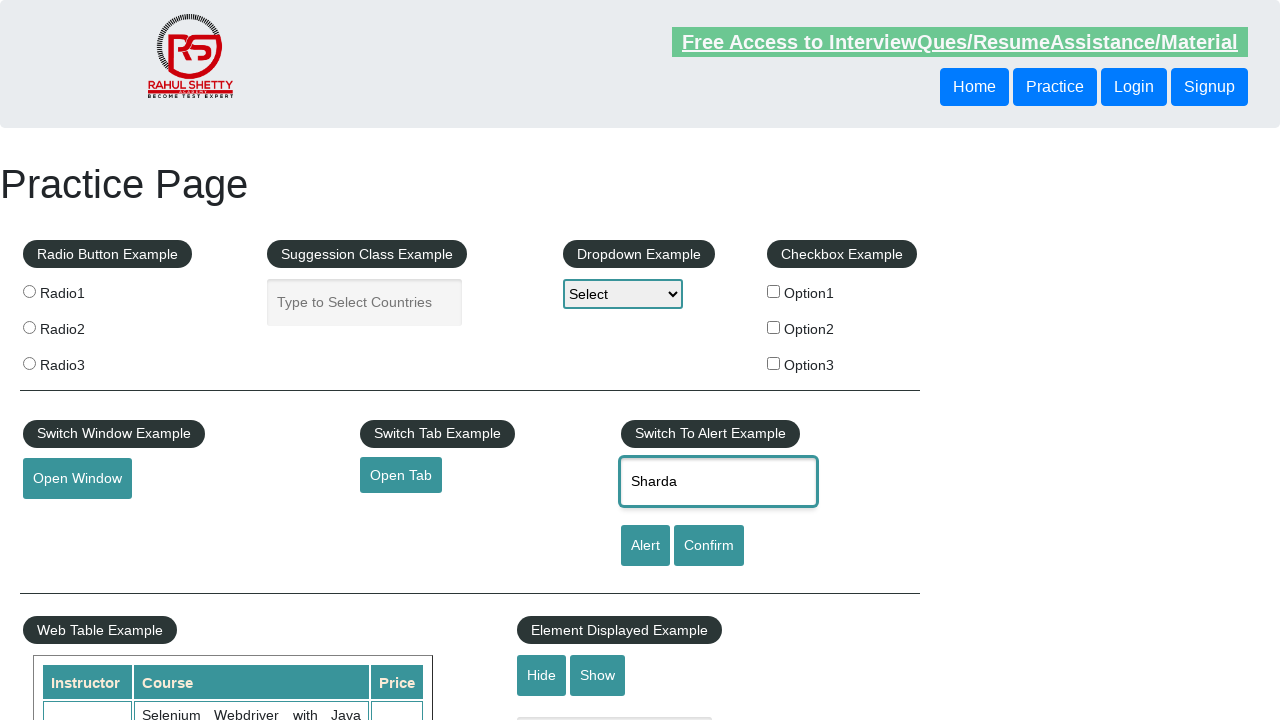

Clicked confirm button to trigger confirm dialog at (709, 546) on #confirmbtn
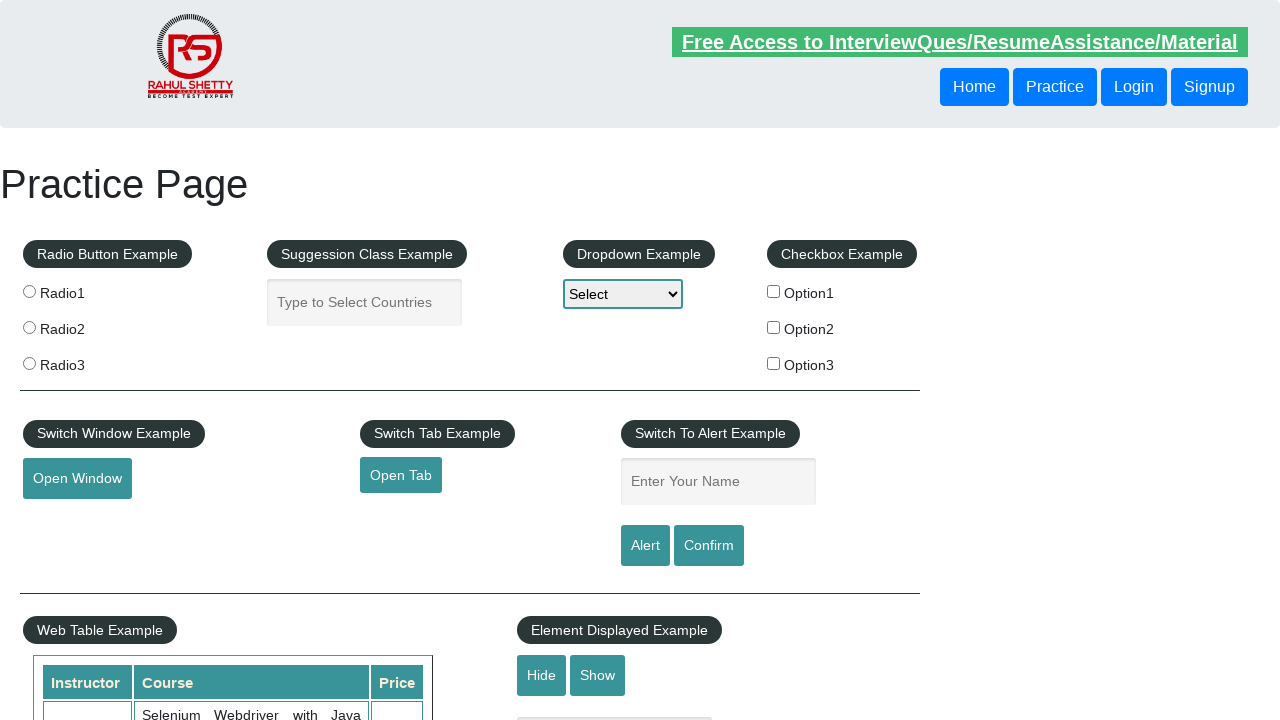

Dismissed confirm dialog
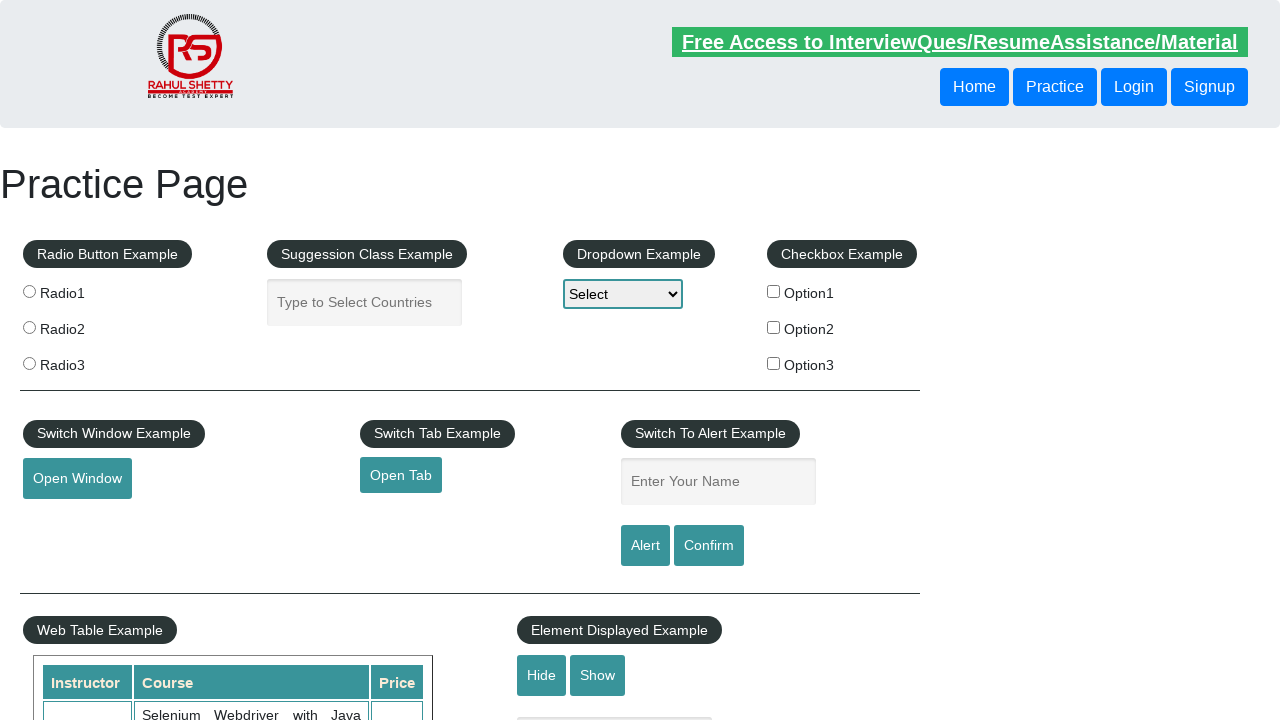

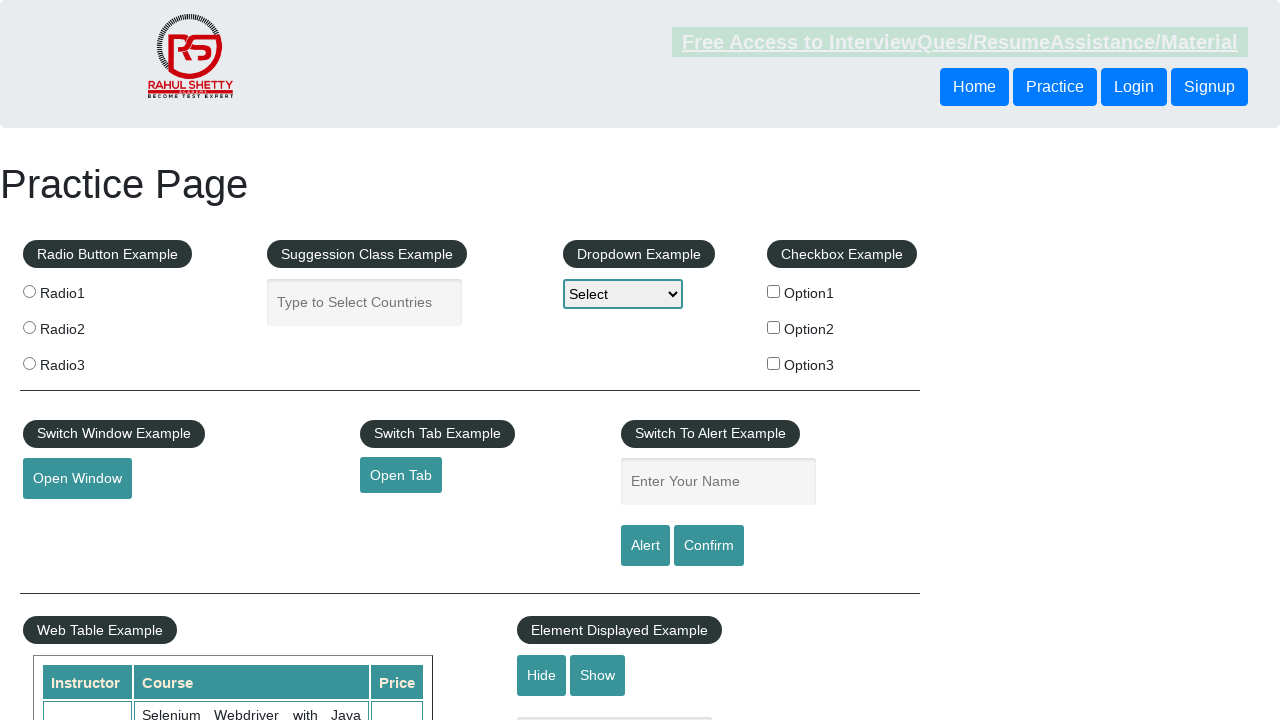